Tests resume PDF download functionality by clicking a resume download link

Starting URL: https://mrjohn5on.github.io

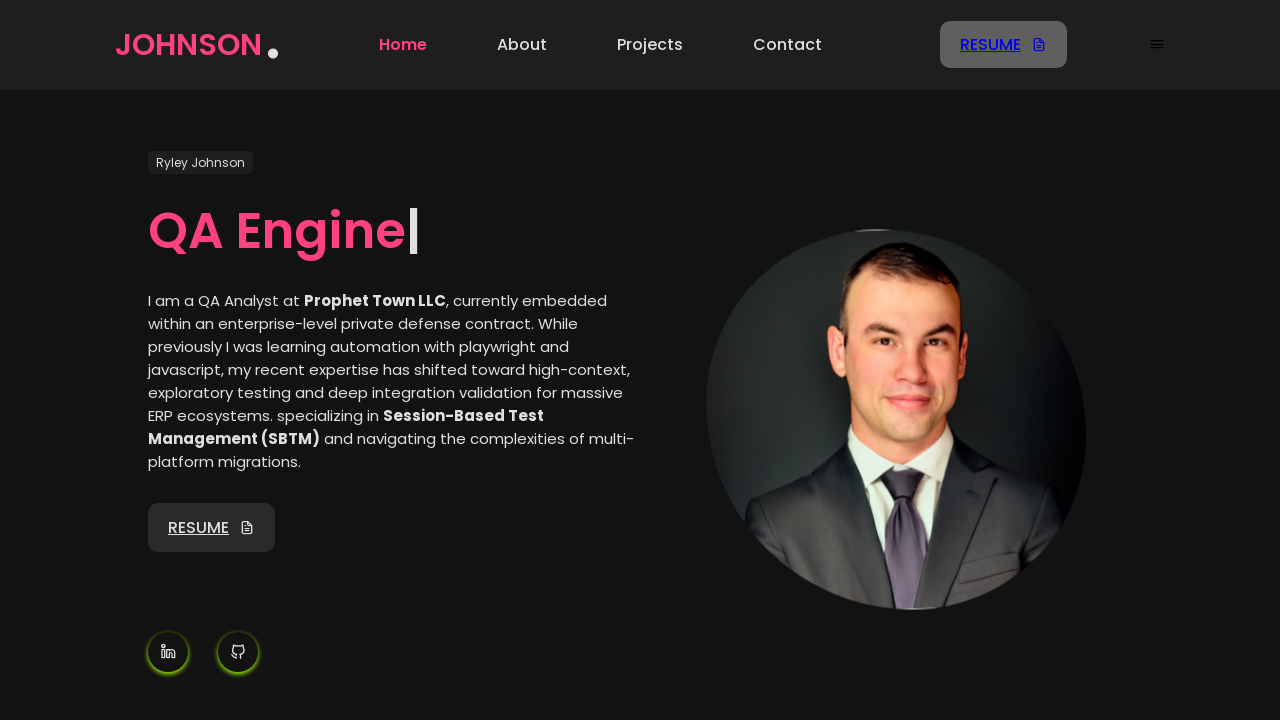

Clicked resume download link and initiated file download at (990, 44) on a:has-text('Resume'), a[href*='resume']
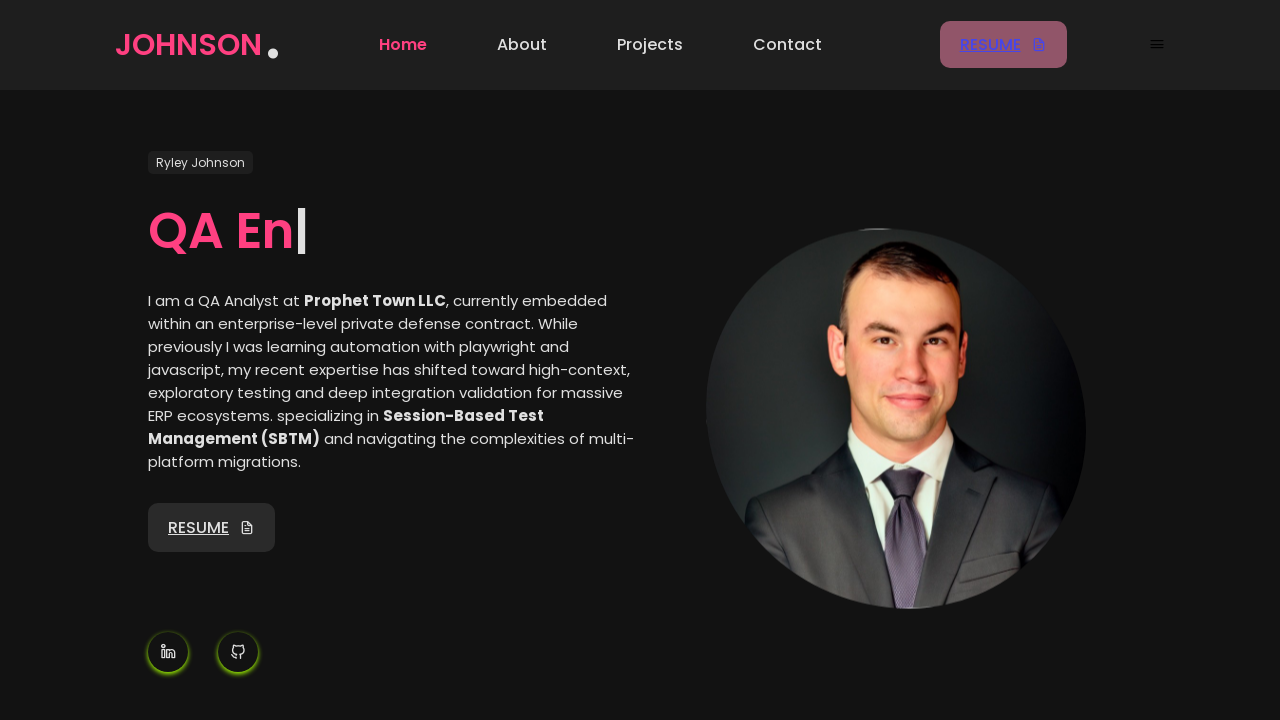

Resume file download completed
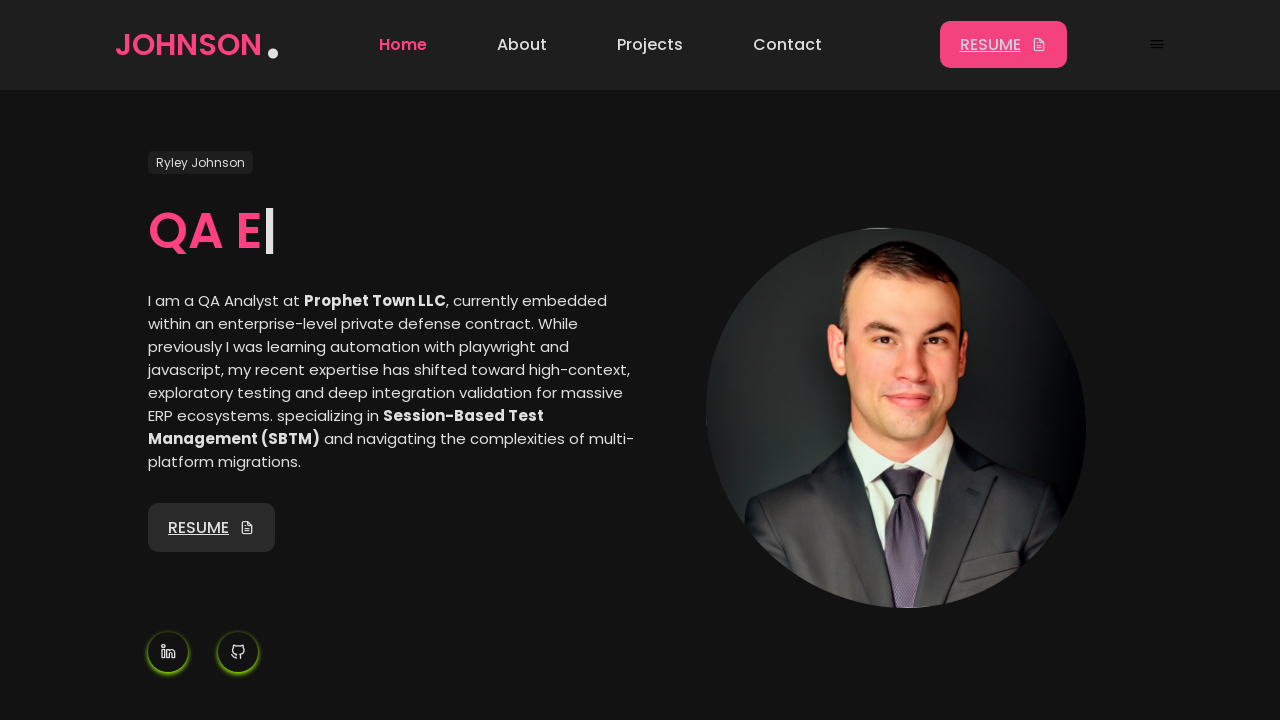

Verified downloaded file 'RYLEYJOHNSONRESUME2024FEB.pdf' contains 'resume' in filename
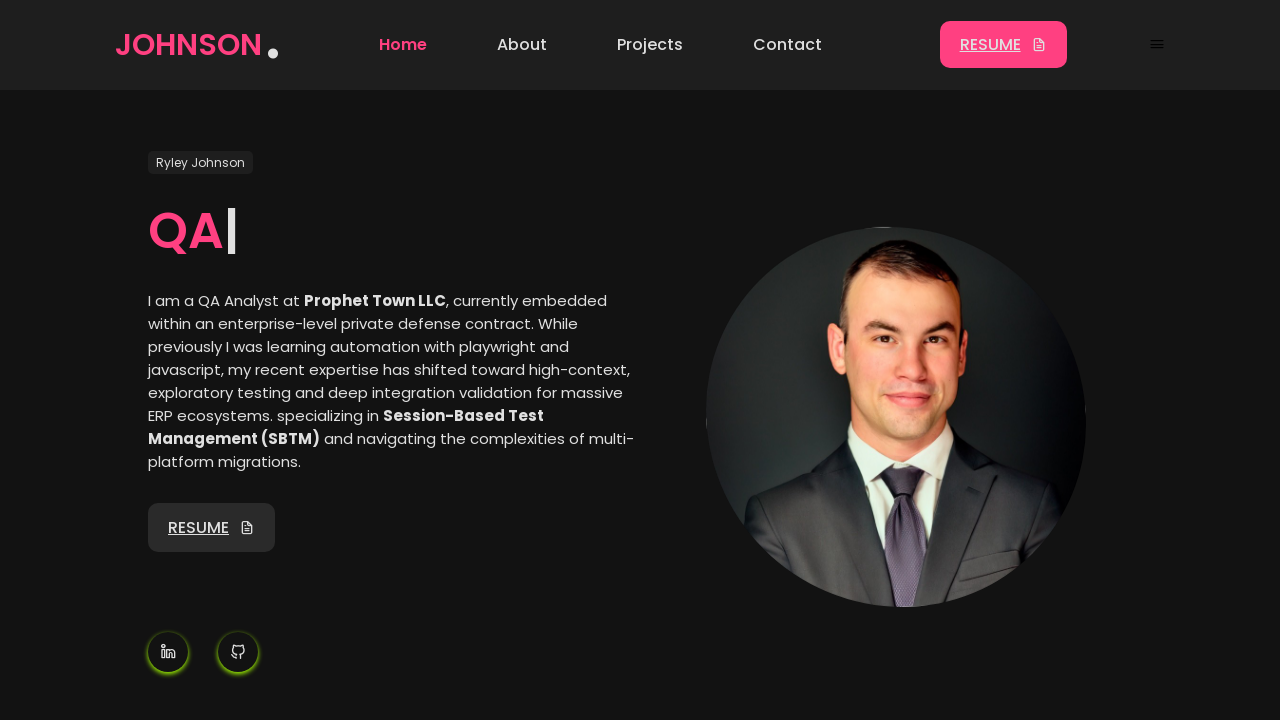

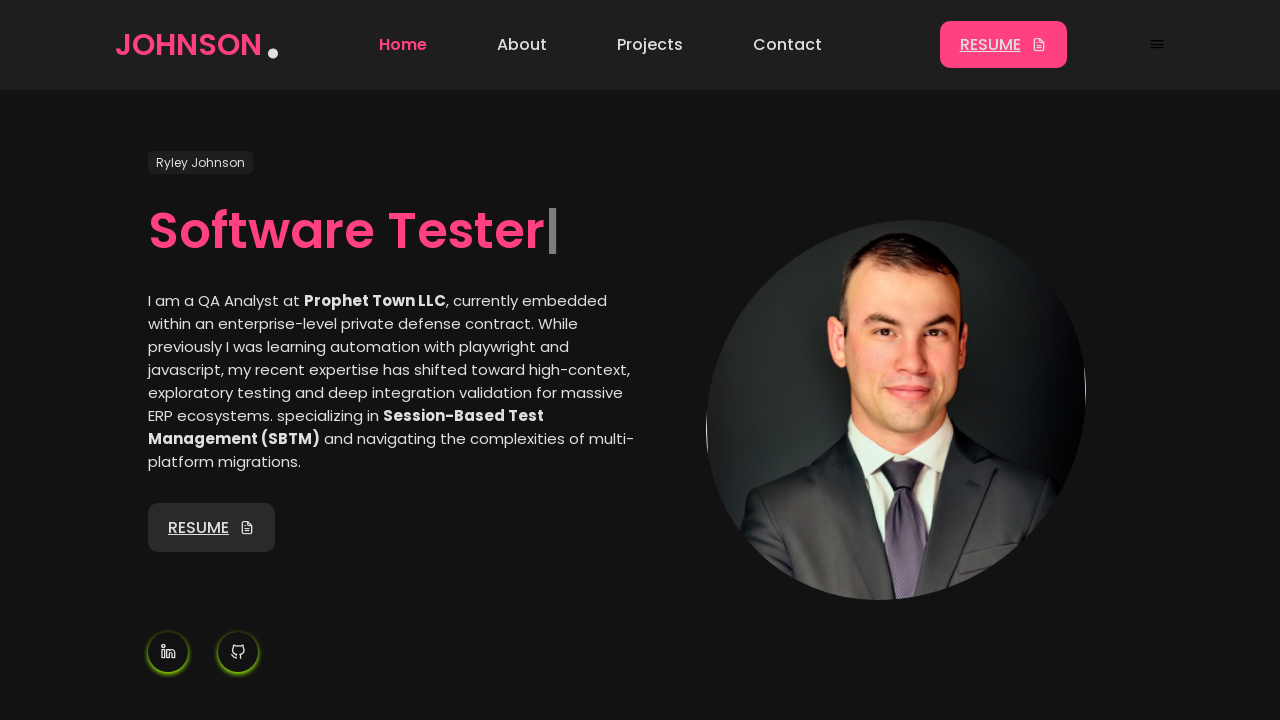